Tests drag and drop functionality within an iframe, then switches back to main content and clicks the Accept button

Starting URL: https://jqueryui.com/droppable/

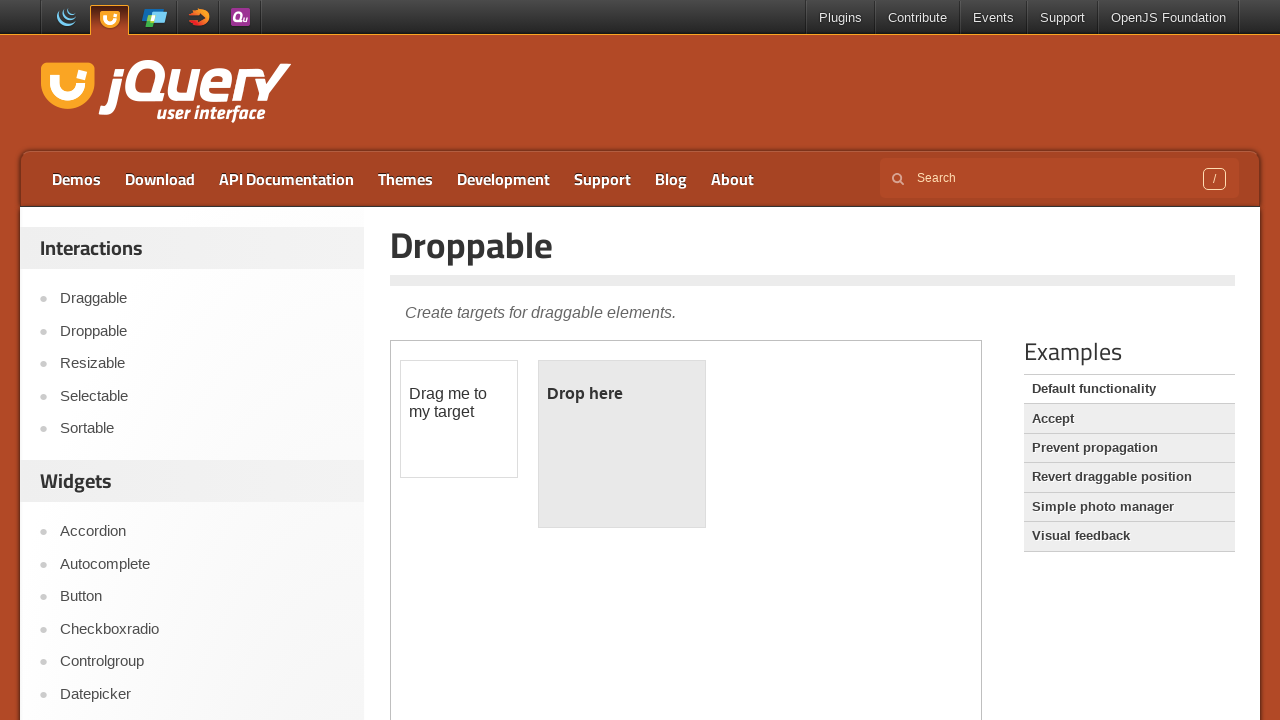

Located iframe containing drag and drop demo
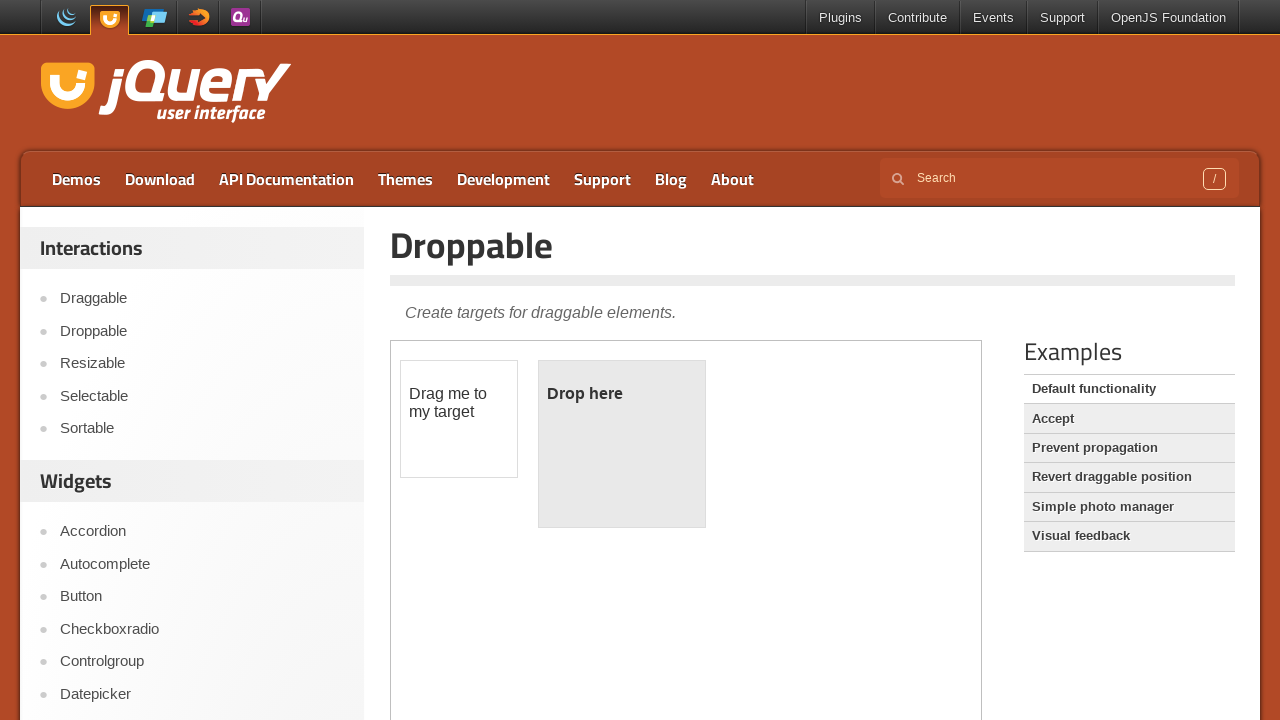

Located draggable element within iframe
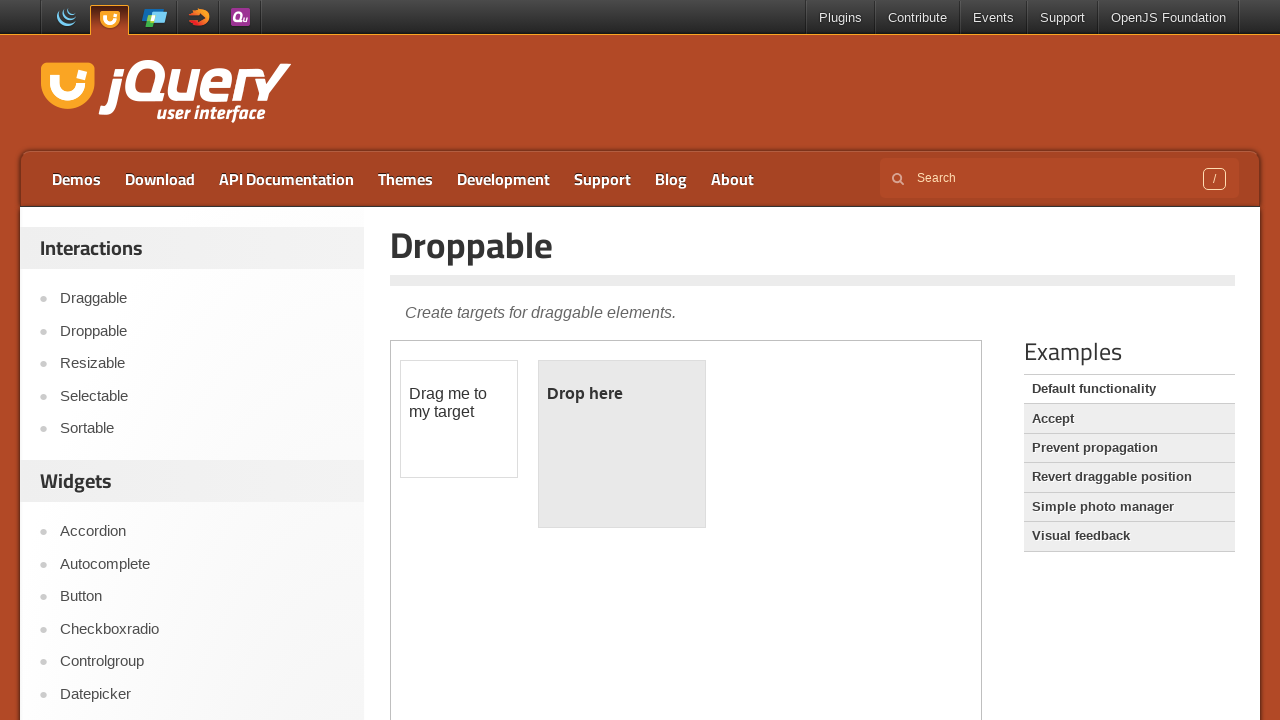

Located droppable element within iframe
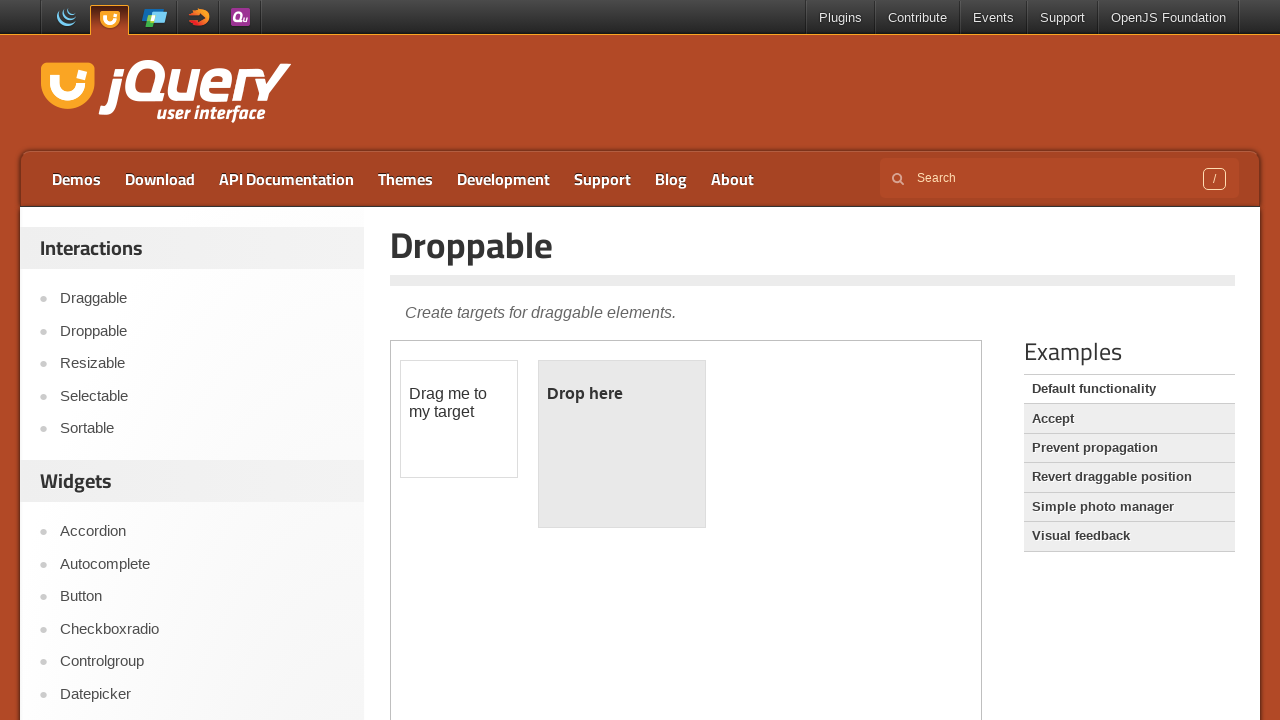

Performed drag and drop operation from draggable to droppable element at (622, 444)
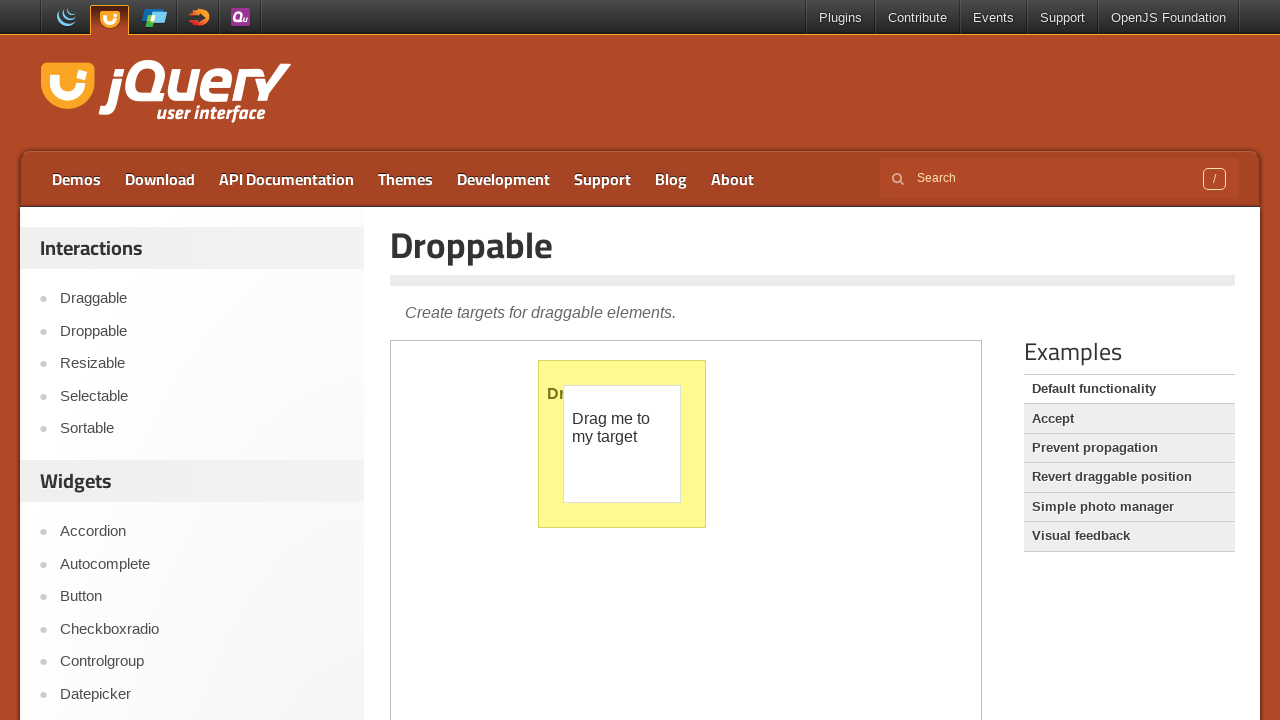

Clicked Accept button in main content at (1129, 419) on text='Accept'
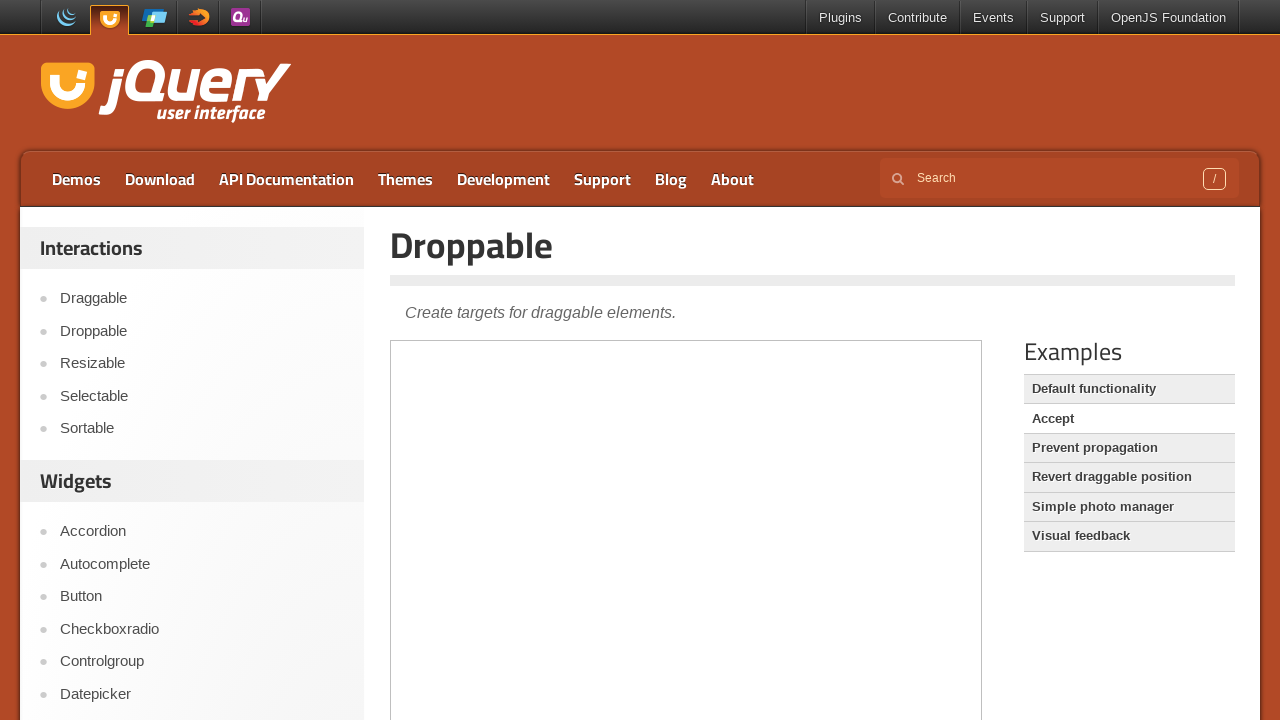

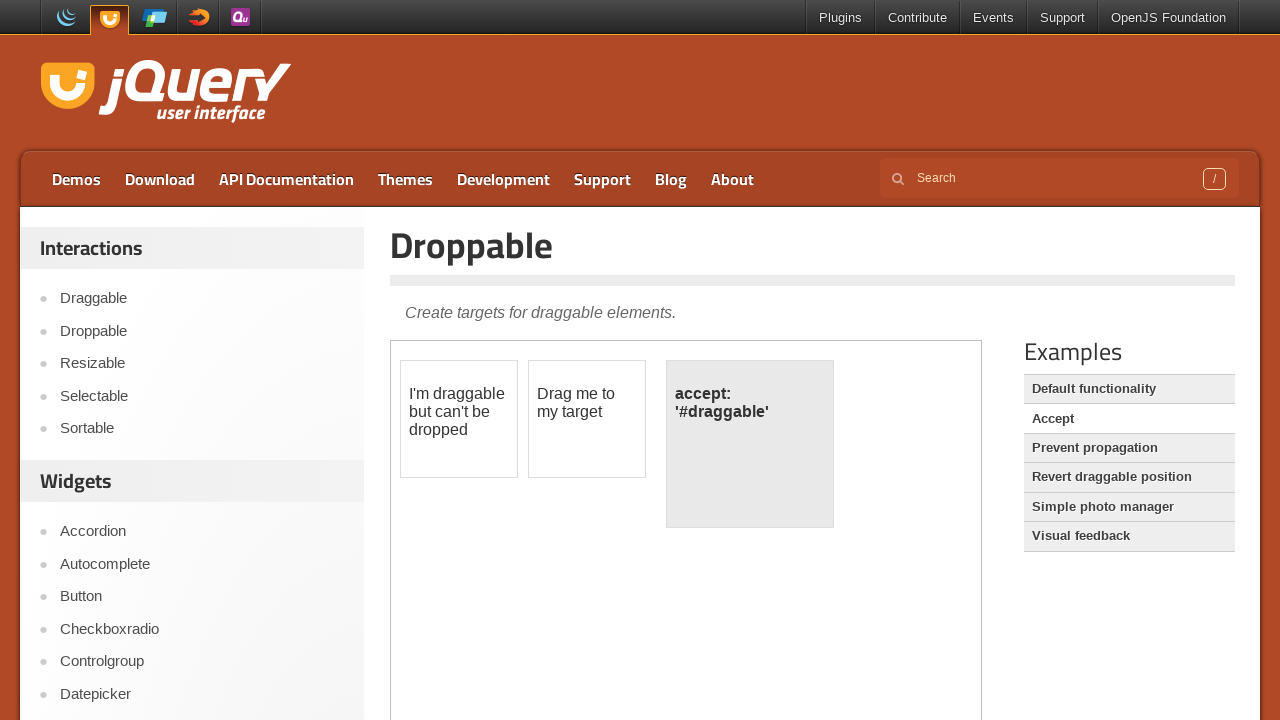